Tests dropdown selection by selecting an option using index (selects the 4th option at index 3)

Starting URL: https://stepupandlearn.in/wp-content/UI/dropdown.html

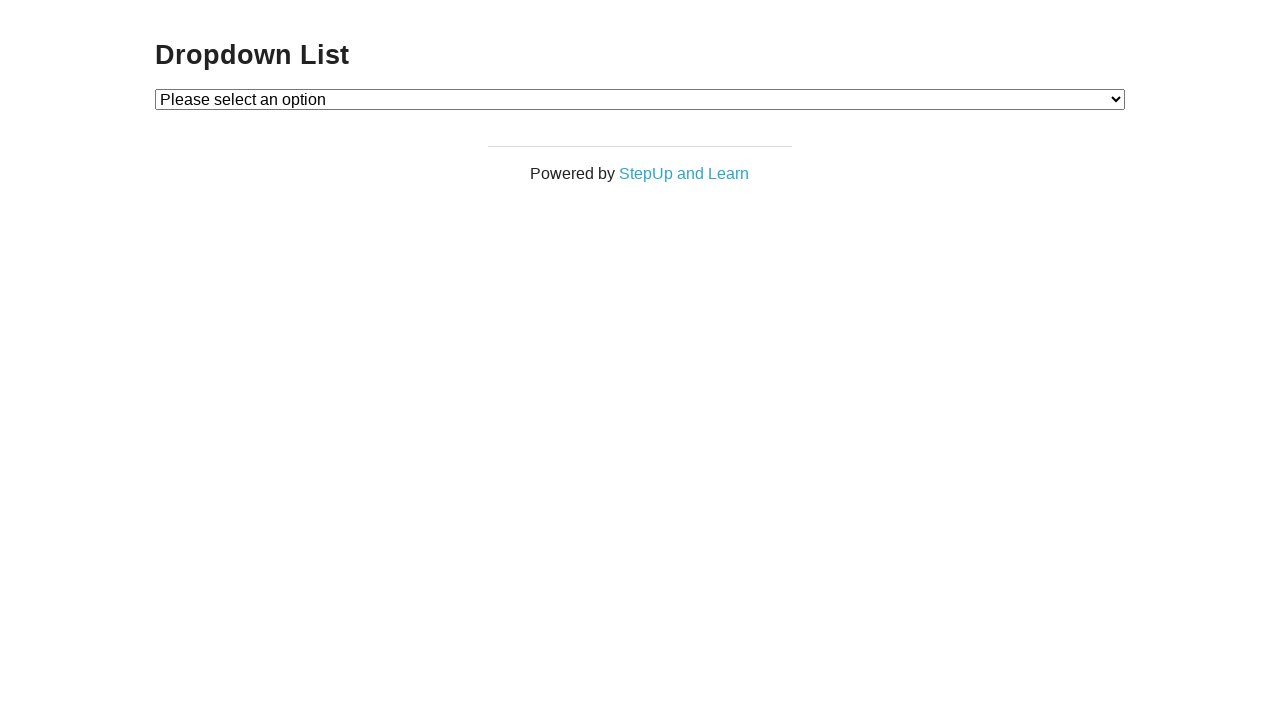

Navigated to dropdown test page
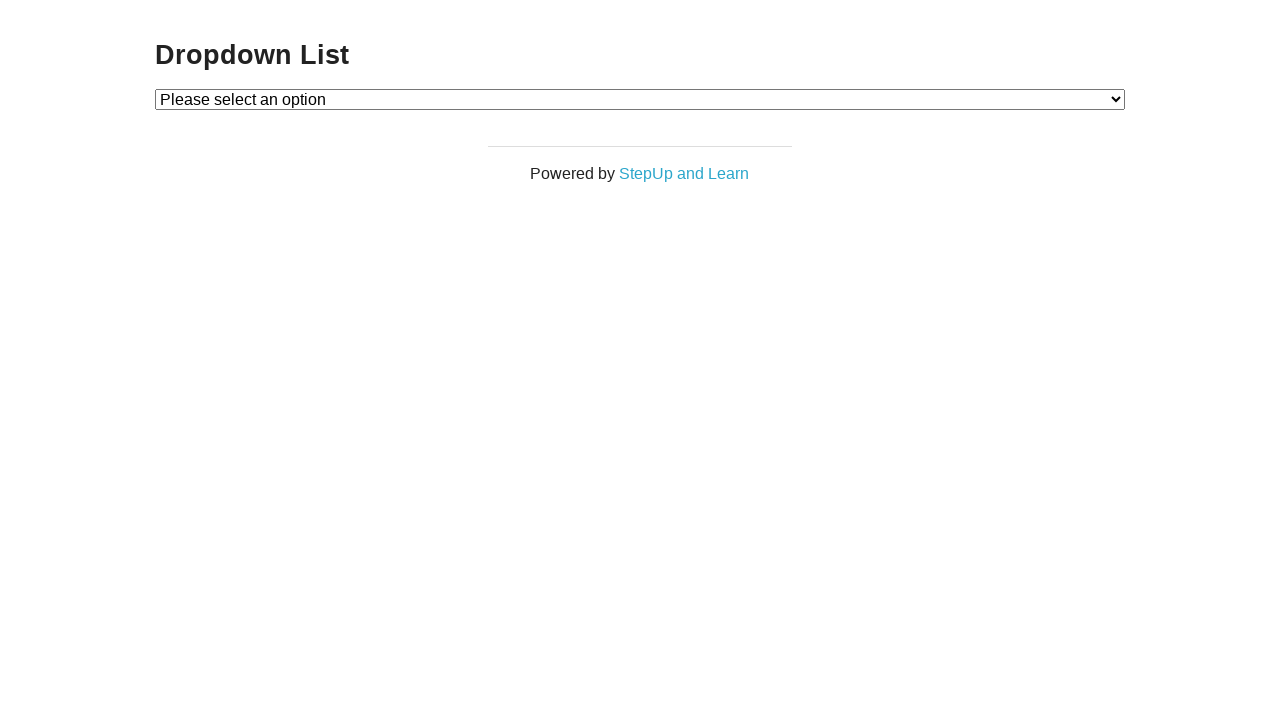

Selected the 4th option (index 3) from dropdown on #dropdown
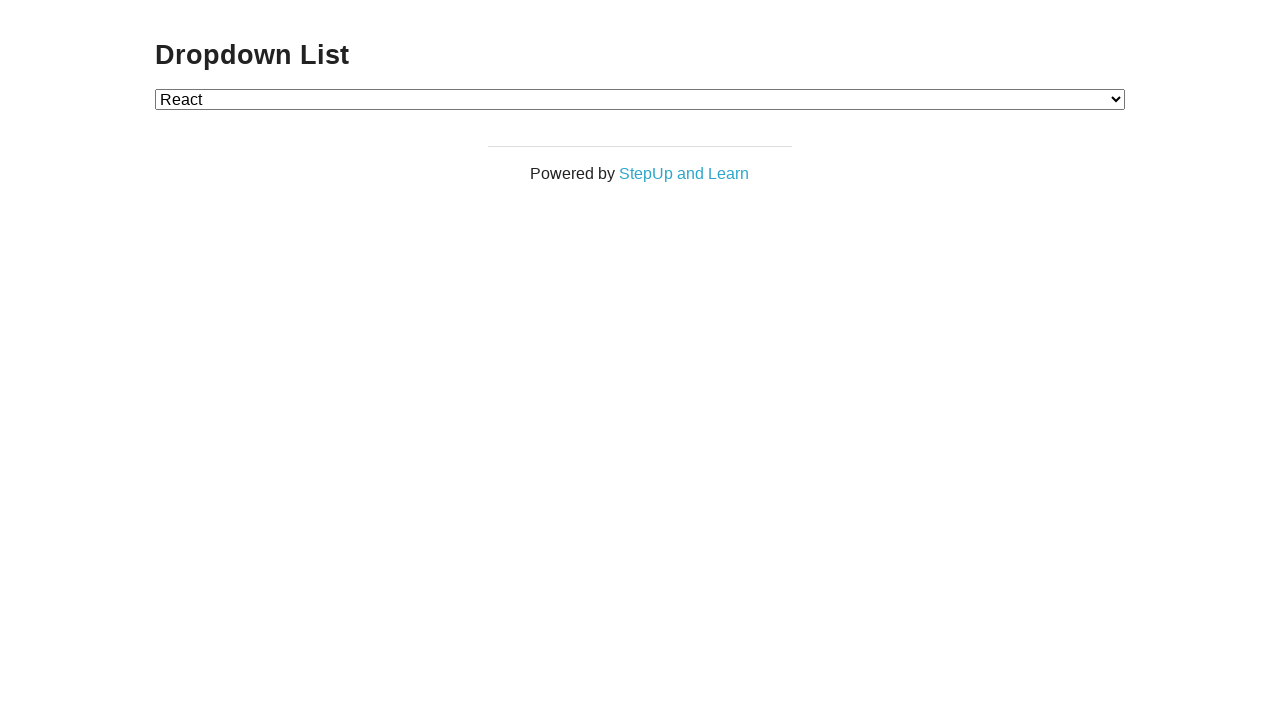

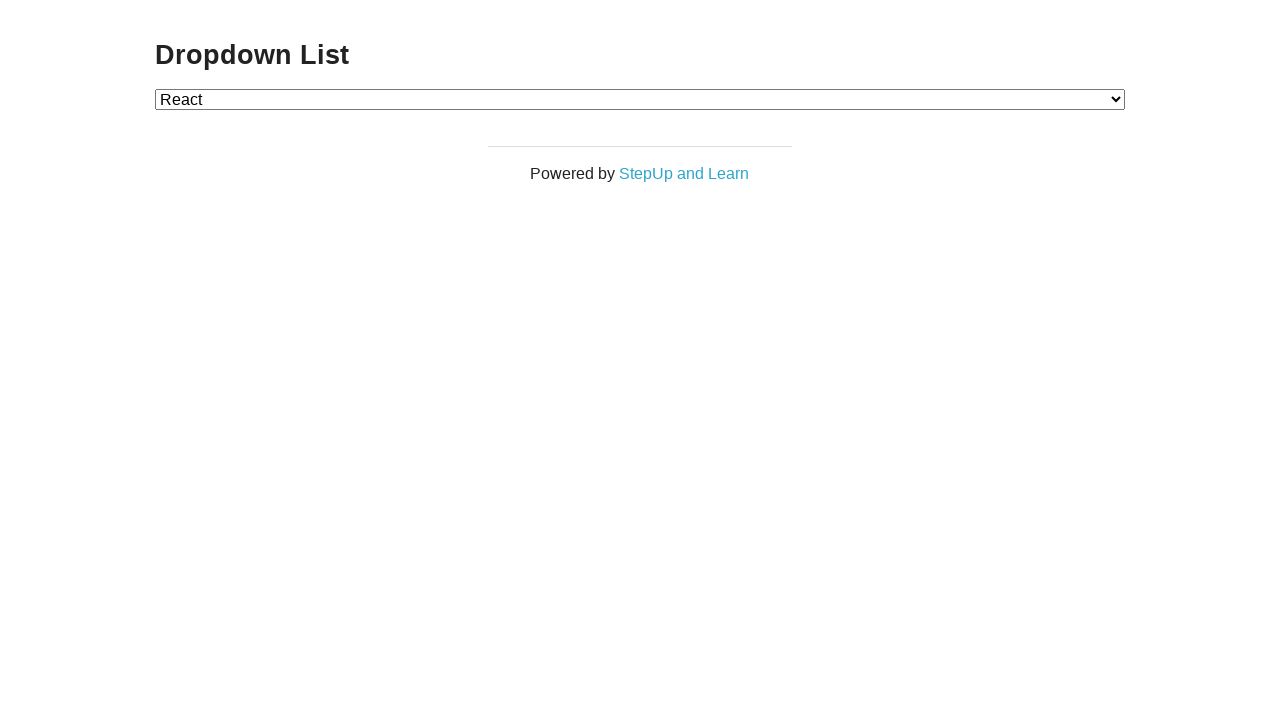